Tests calculator division by zero by entering 5 and 0, selecting divide operation, and verifying it shows Infinity

Starting URL: https://calculatorhtml.onrender.com/

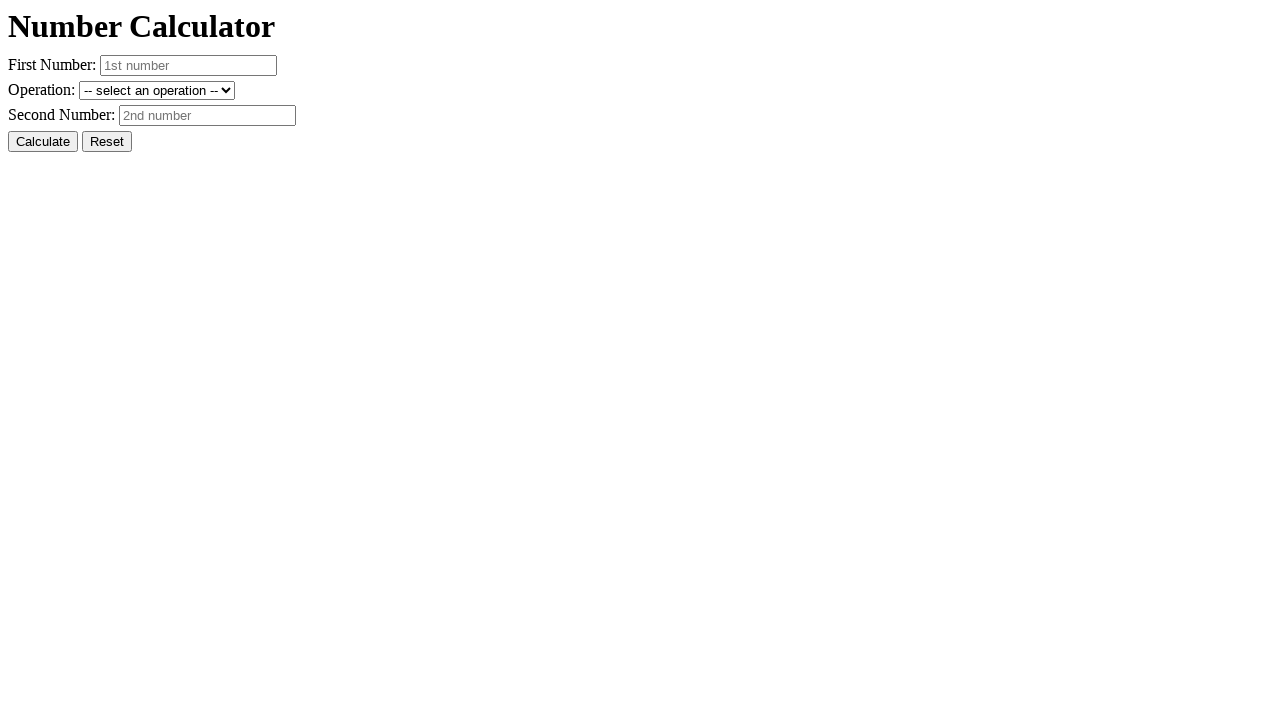

Clicked reset button to clear previous values at (107, 142) on #resetButton
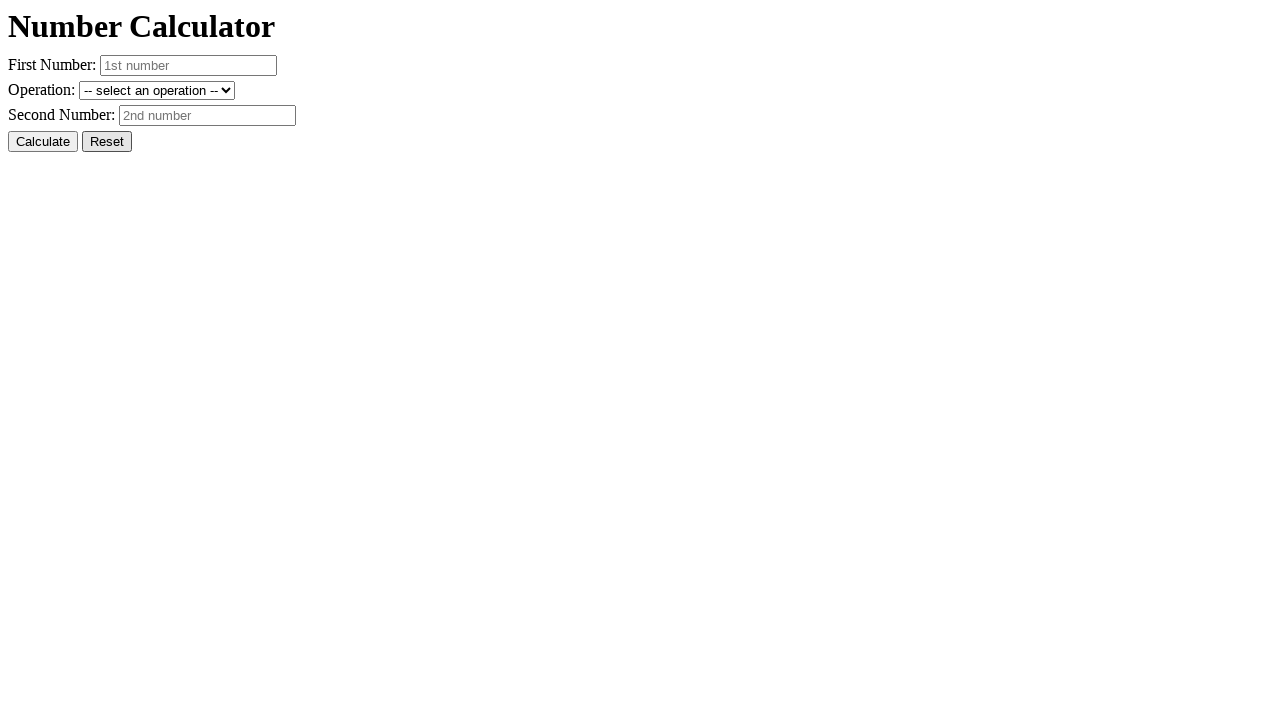

Entered 5 as the first number on #number1
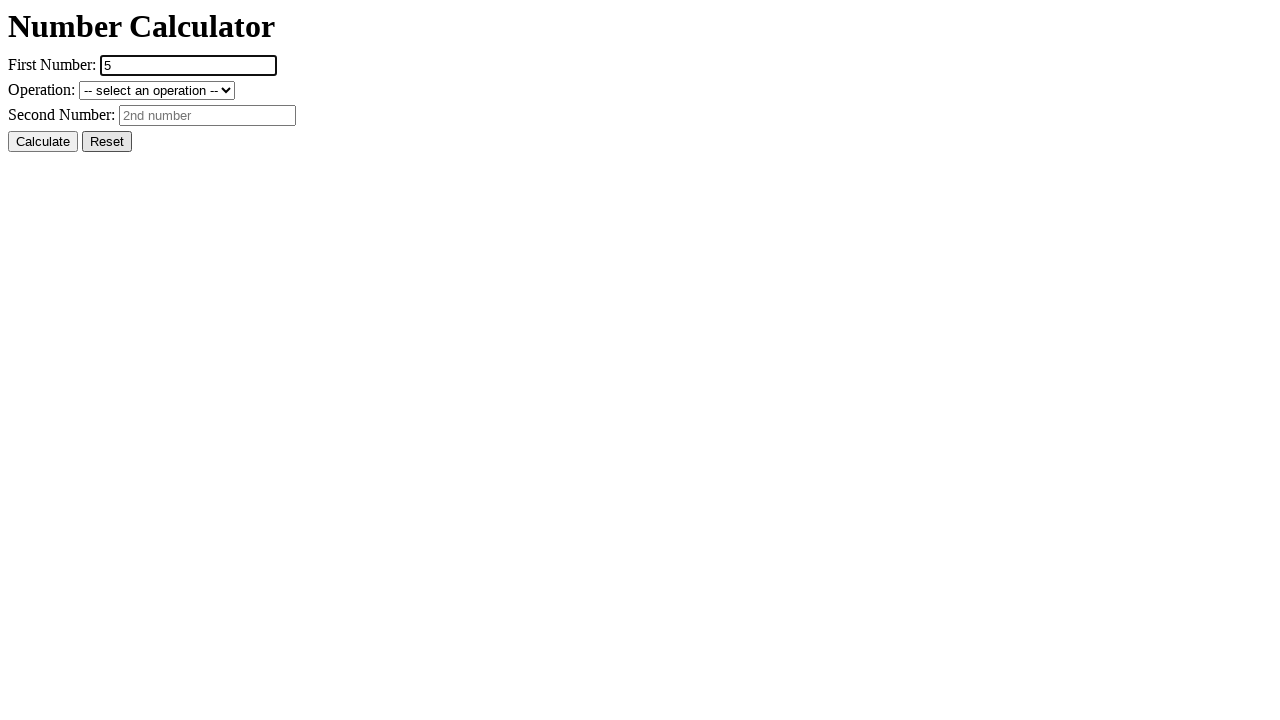

Entered 0 as the second number for division by zero test on #number2
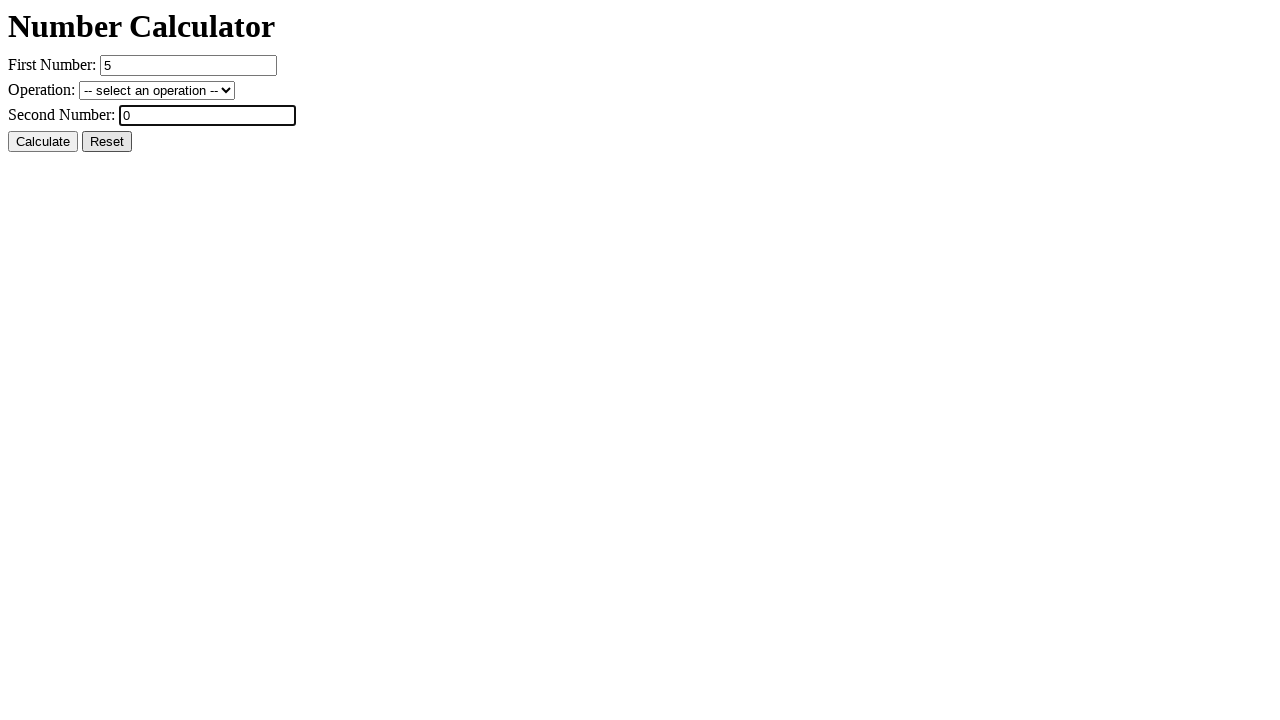

Selected division operation on #operation
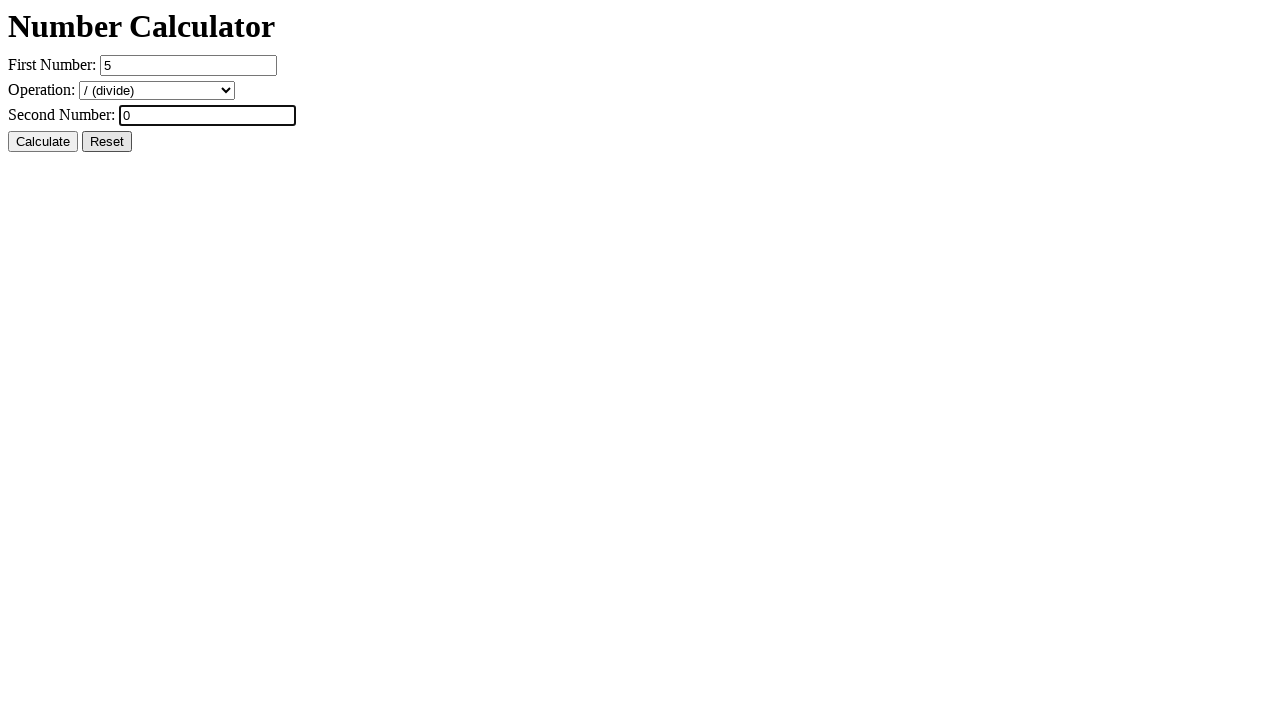

Clicked calculate button to perform division by zero at (43, 142) on #calcButton
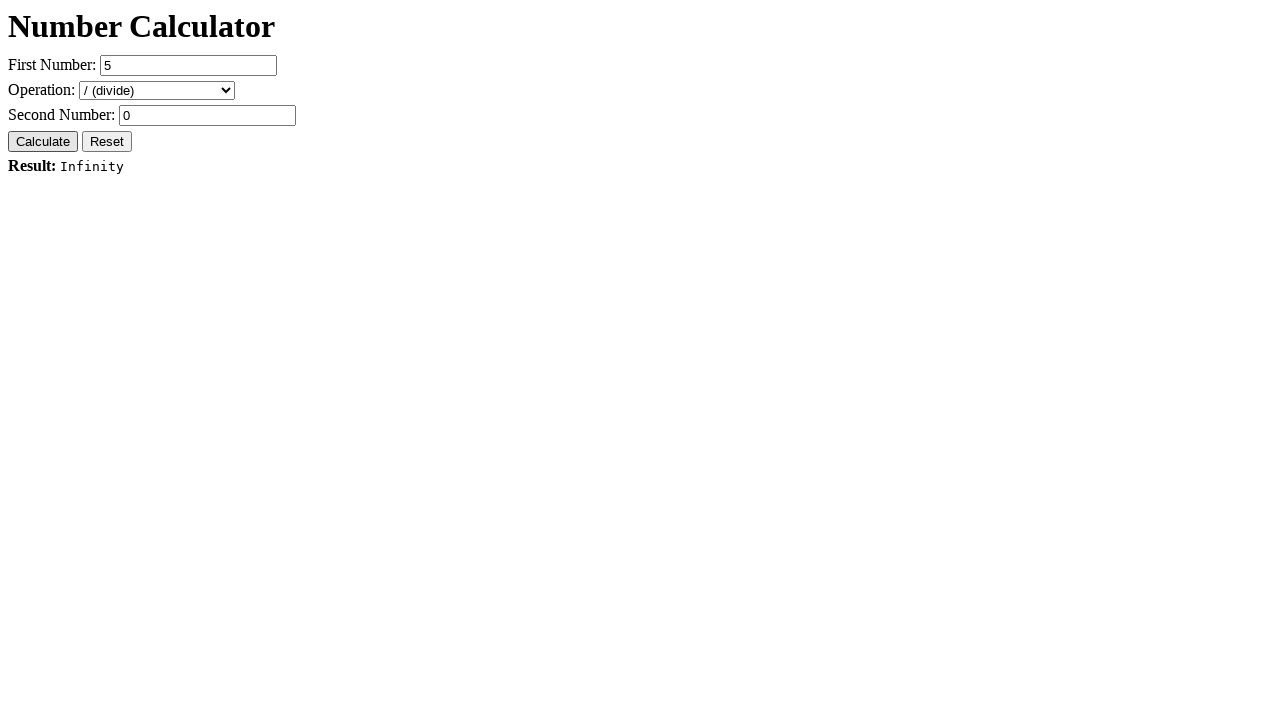

Result element loaded and is visible, should display Infinity
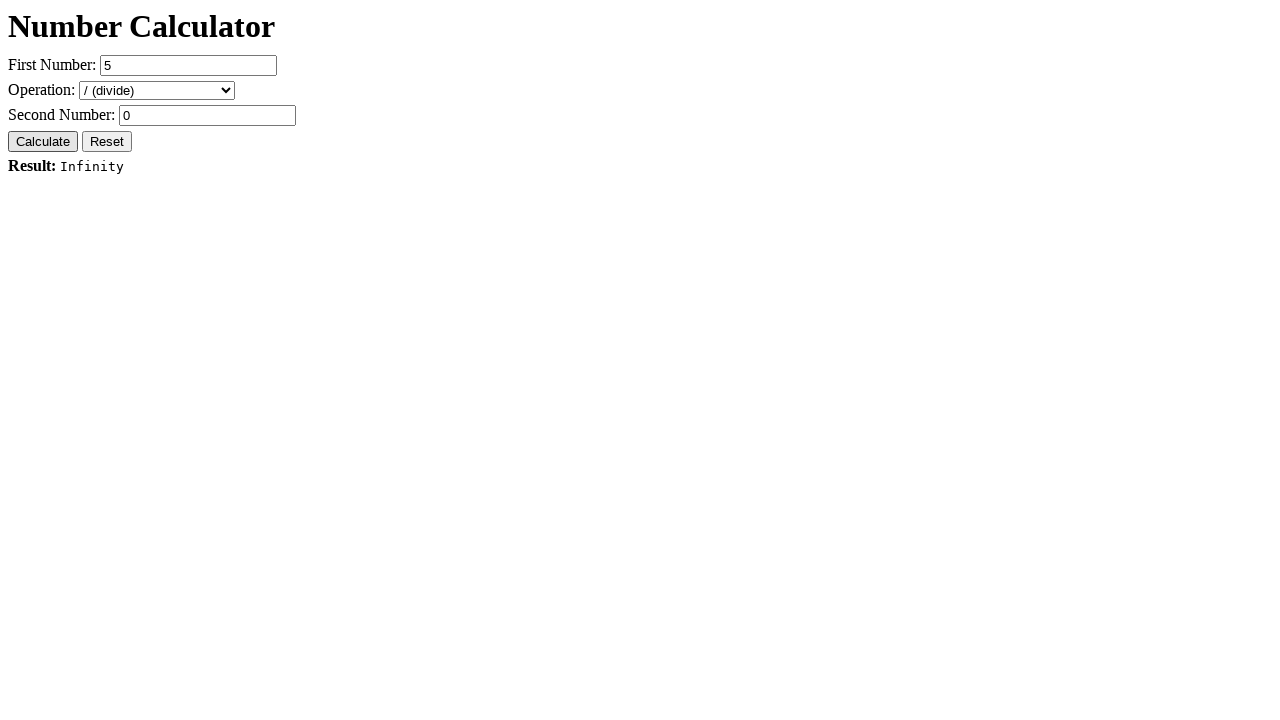

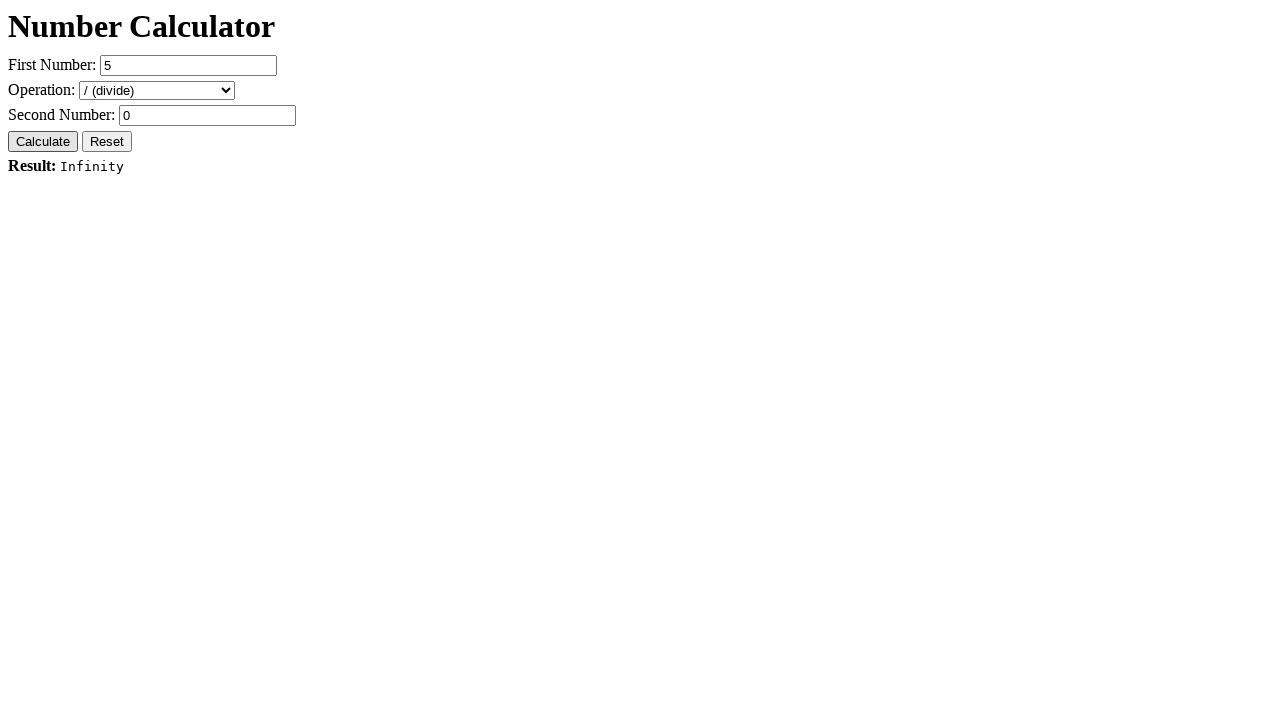